Tests dynamic content loading by clicking a start button and waiting for "Hello World!" text to appear on the page.

Starting URL: https://the-internet.herokuapp.com/dynamic_loading/1

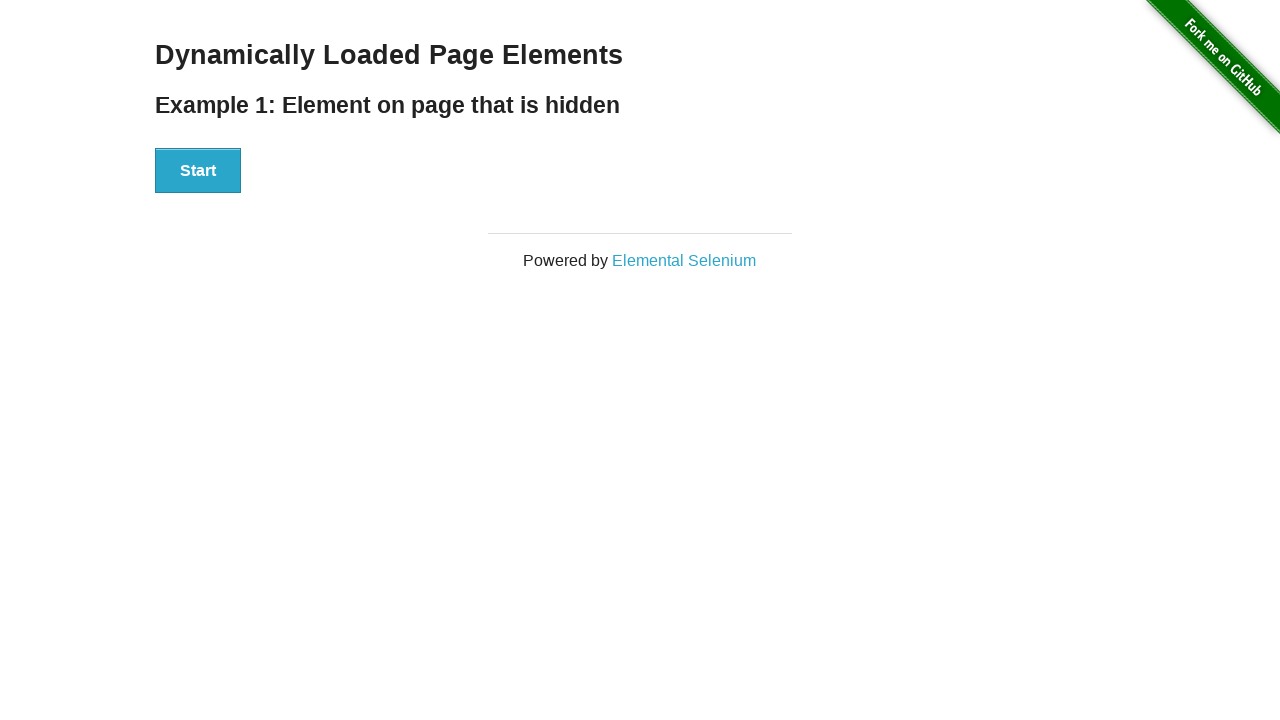

Clicked start button to trigger dynamic loading at (198, 171) on button
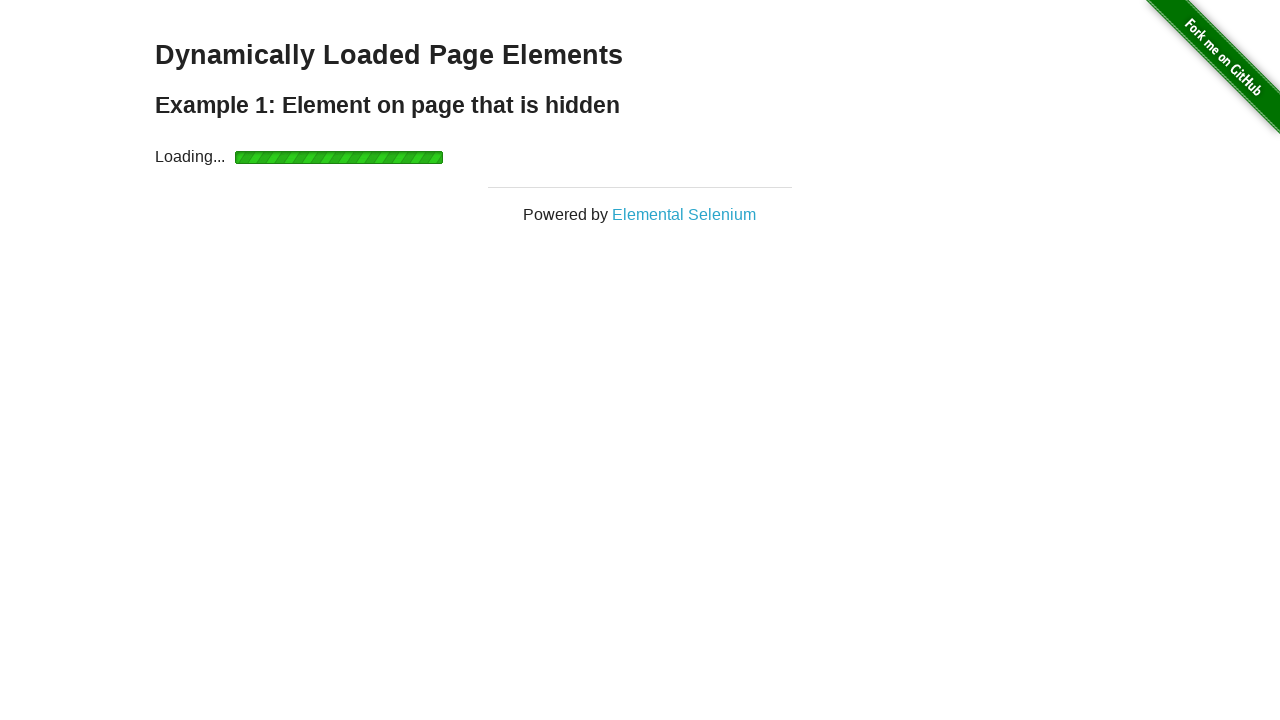

Waited for 'Hello World!' text to appear
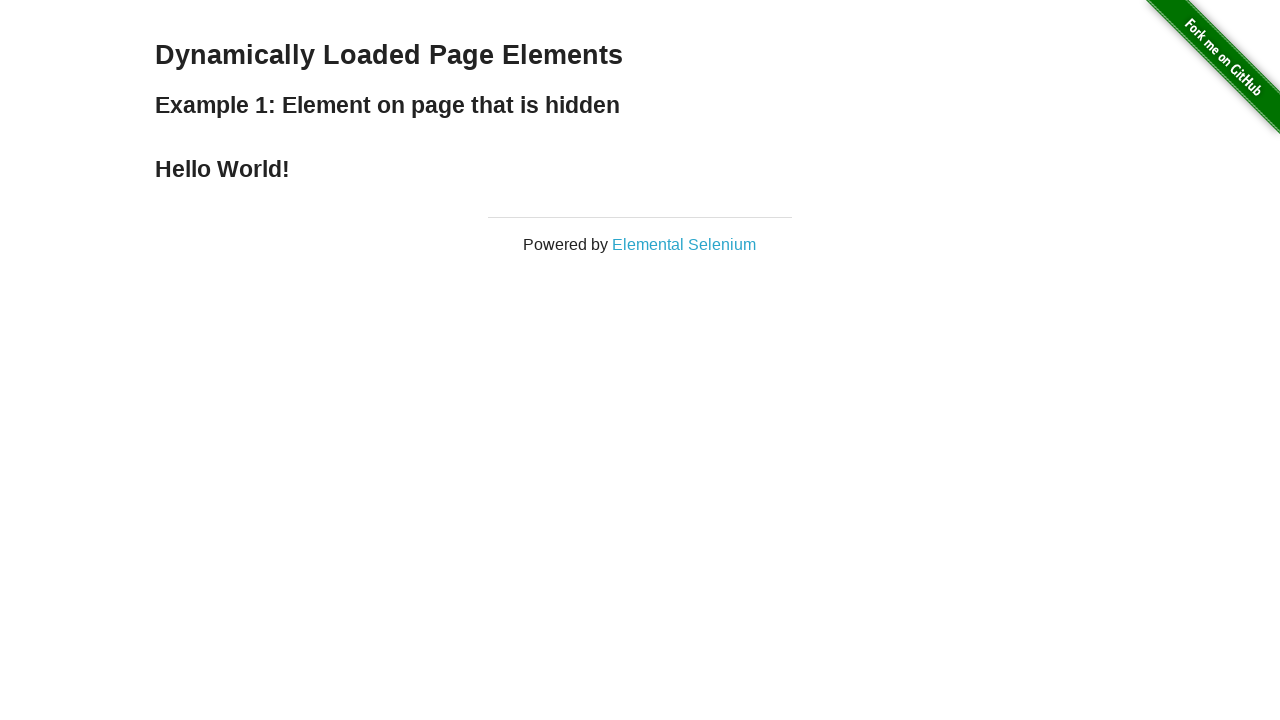

Located 'Hello World!' text element
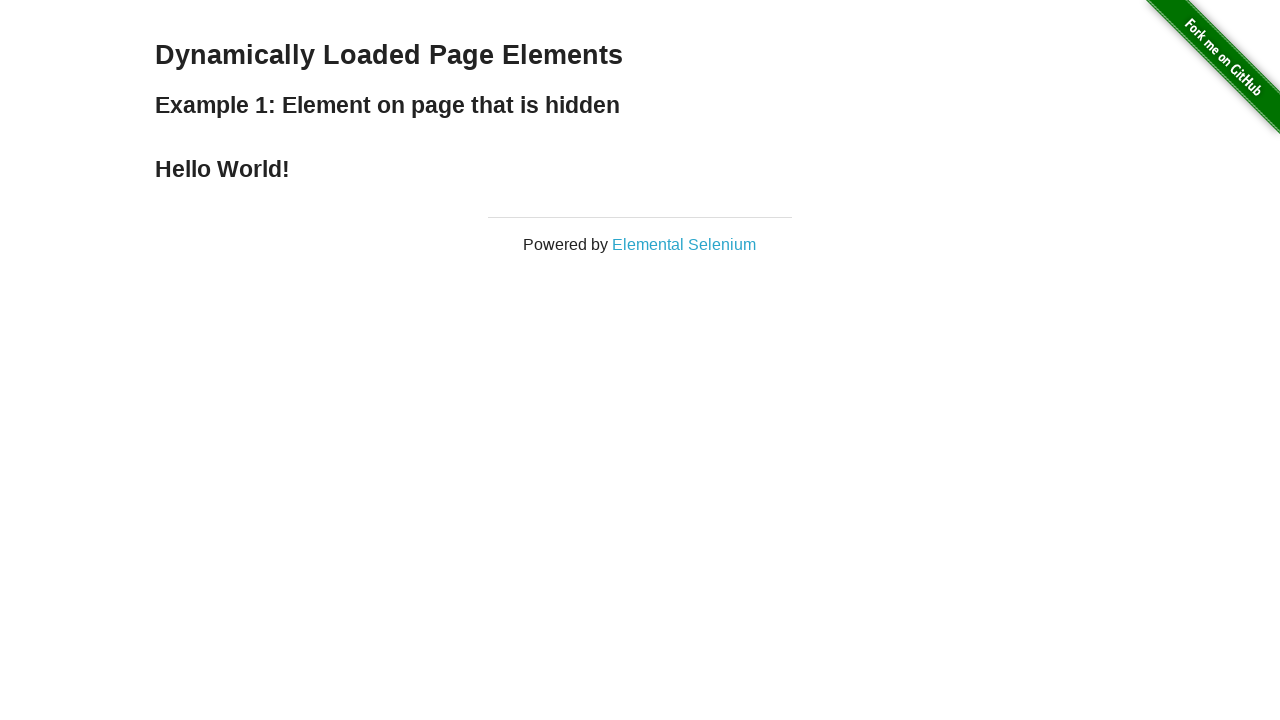

Verified 'Hello World!' text is visible
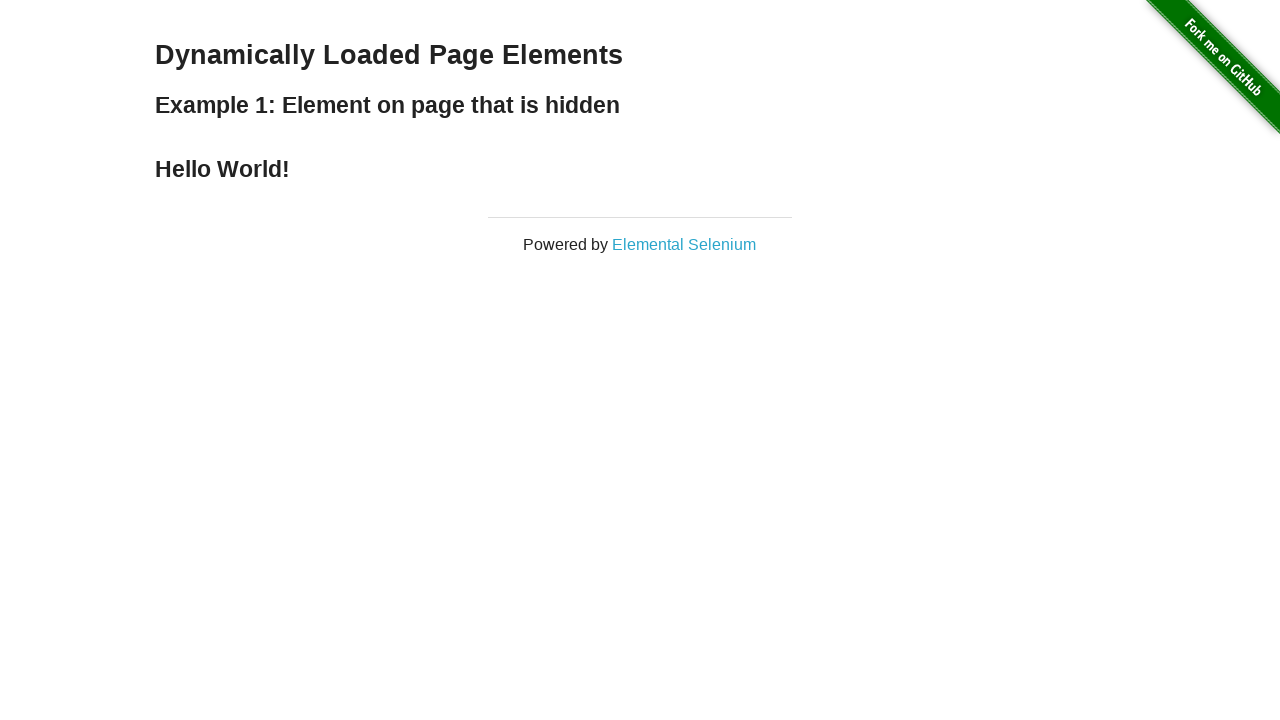

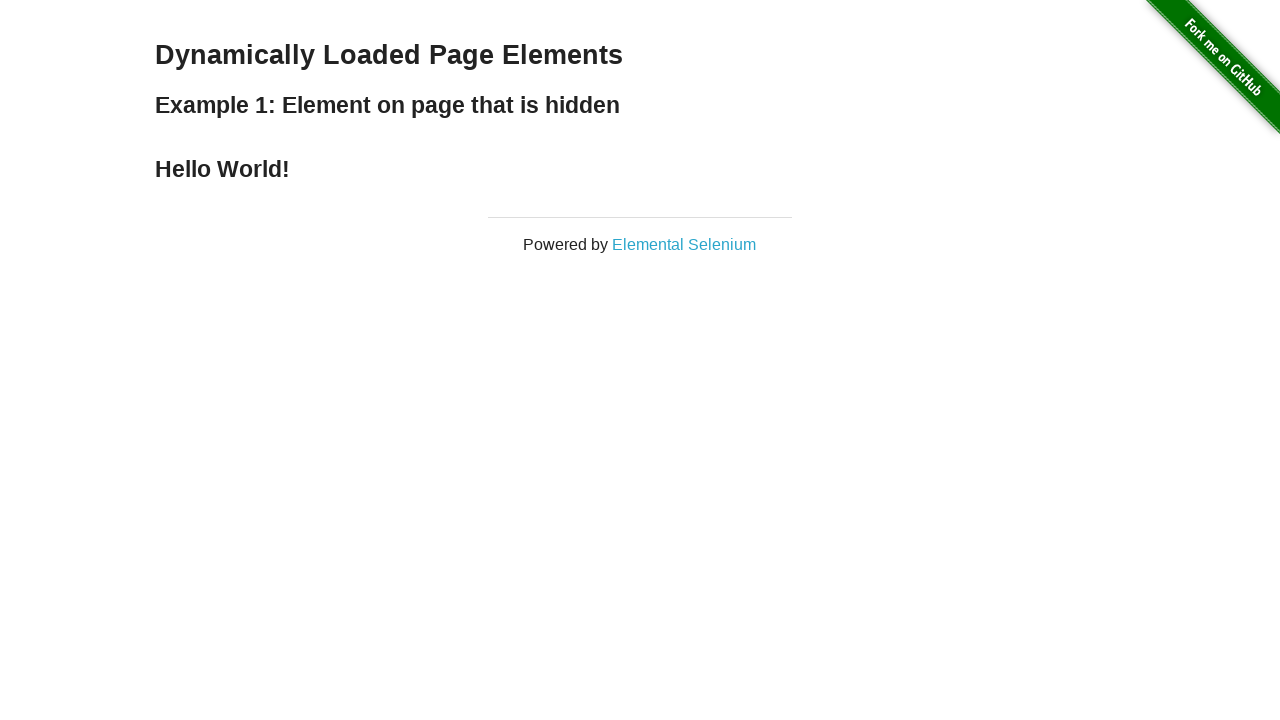